Tests the text box form by filling in full name, email, current address, and permanent address fields, then submitting the form and verifying the displayed results

Starting URL: https://demoqa.com/

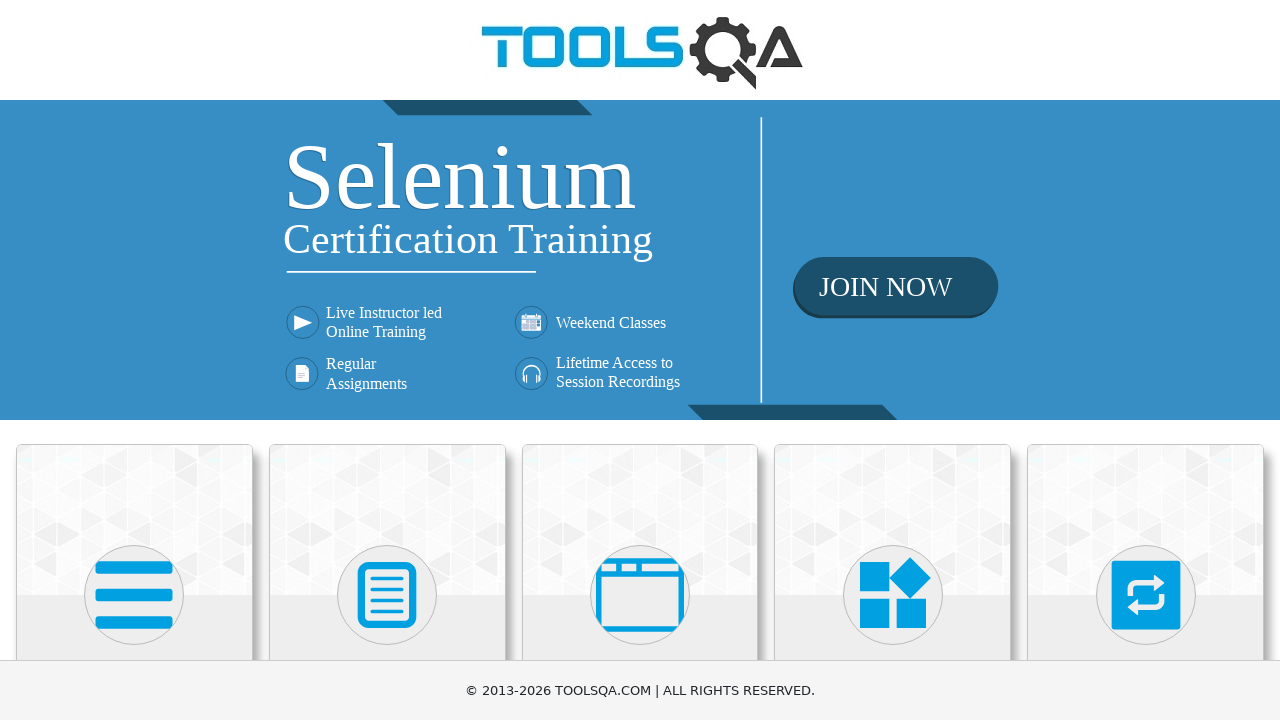

Clicked on Elements section at (134, 360) on text=Elements
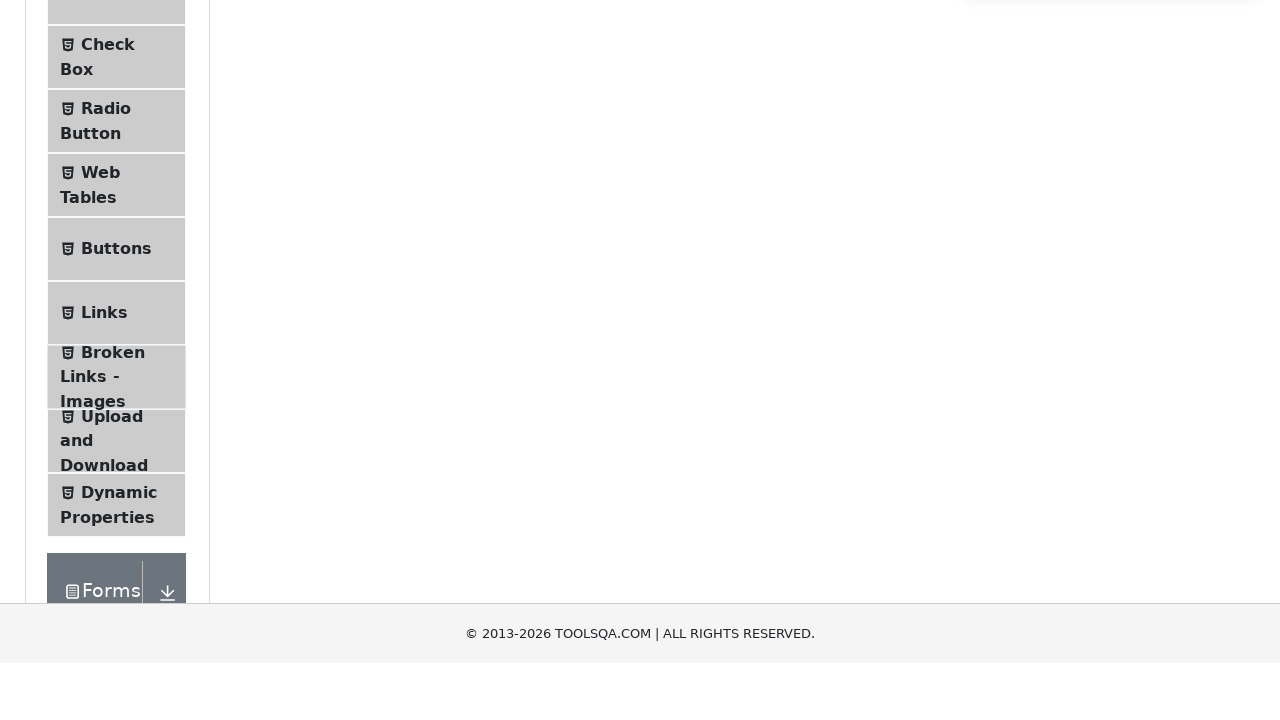

Clicked on Text Box menu item at (119, 261) on text=Text Box
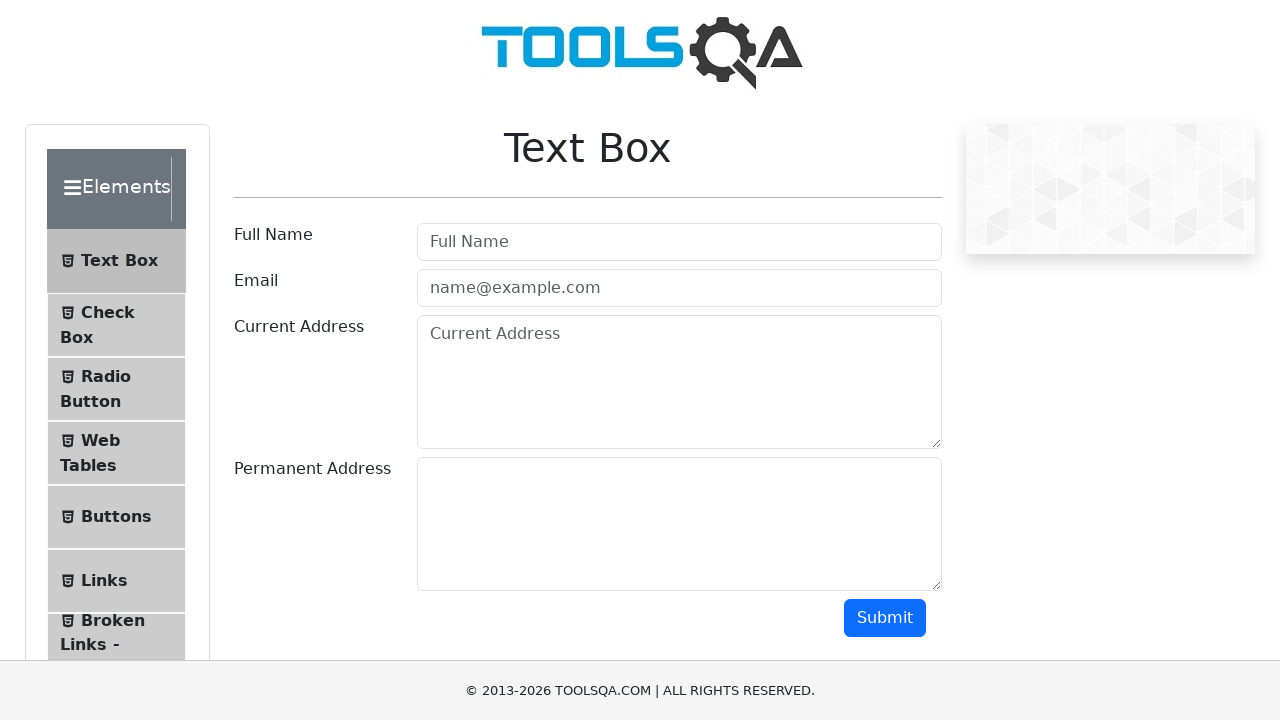

Filled in full name field with 'Cong' on #userName
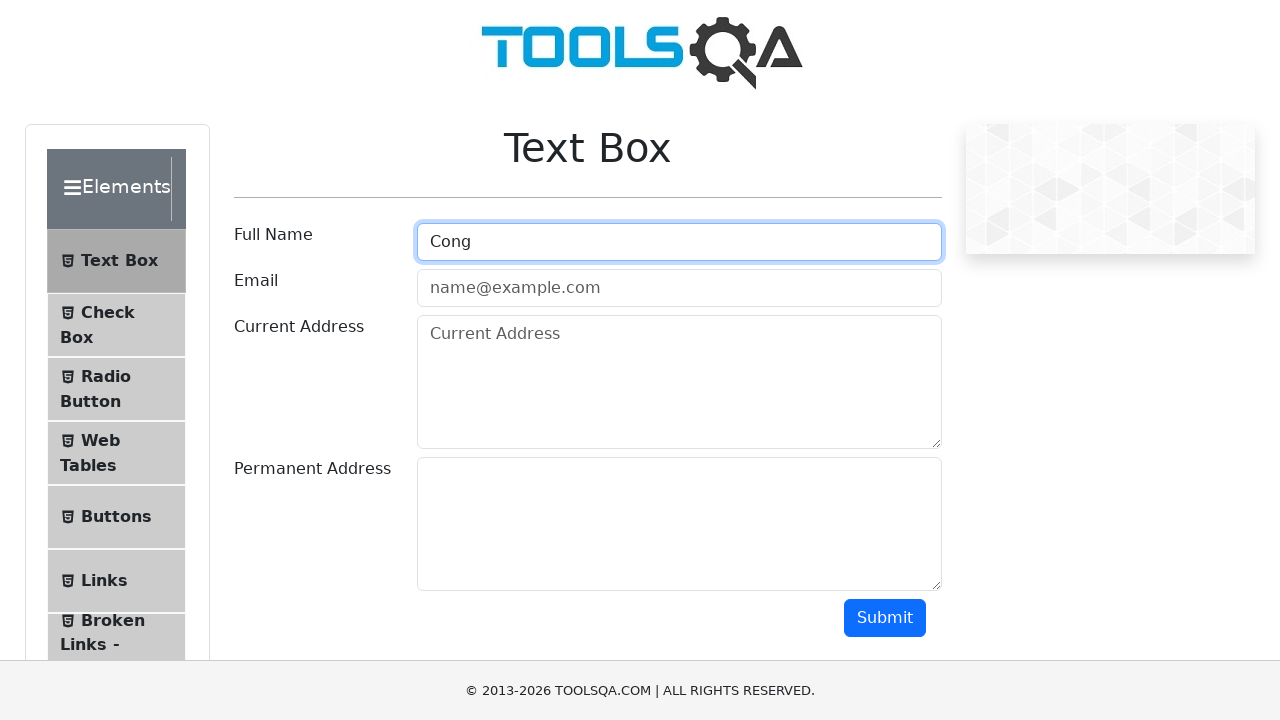

Filled in email field with 'abcd@gmail.com' on #userEmail
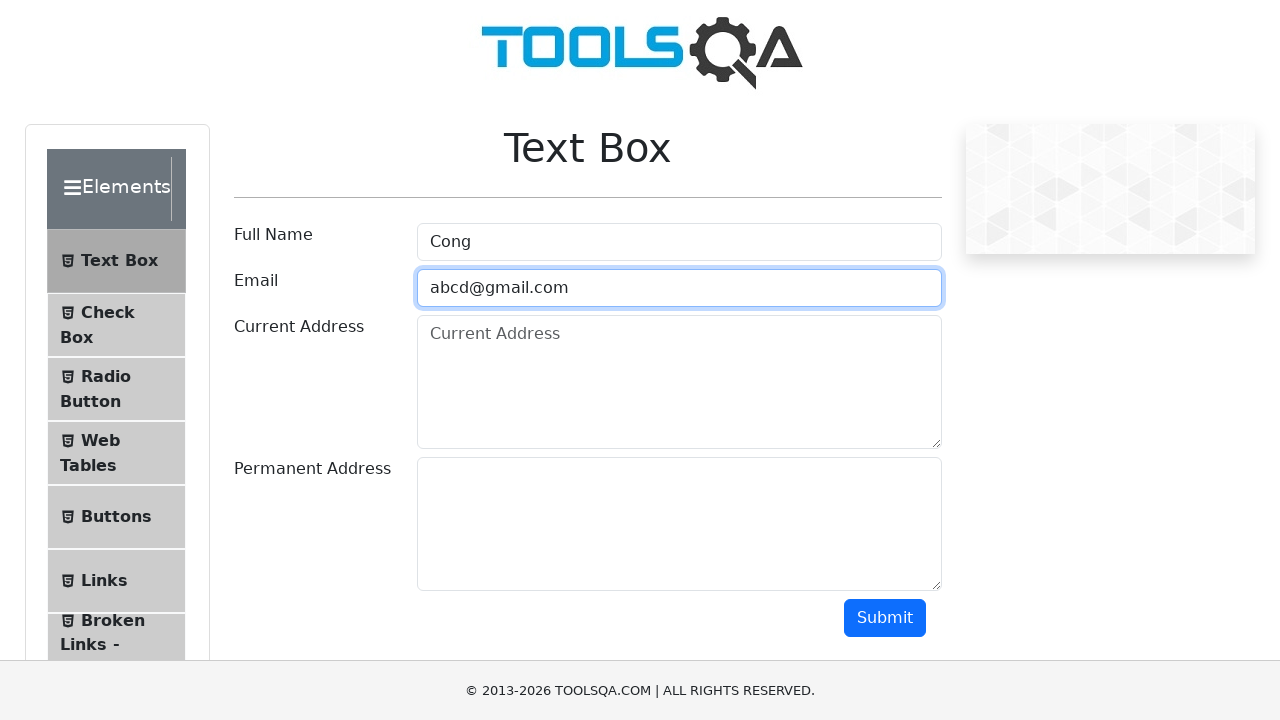

Filled in current address field with 'Ha Noi' on #currentAddress
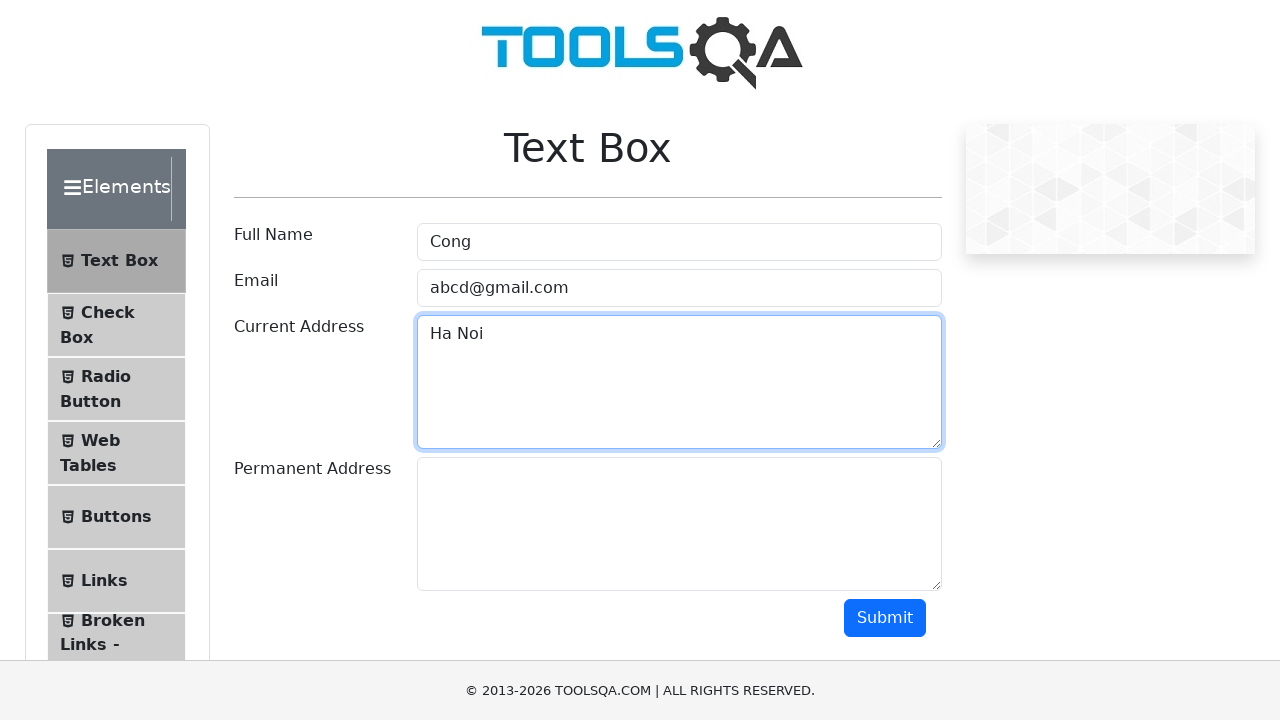

Filled in permanent address field with 'Ha Noi' on #permanentAddress
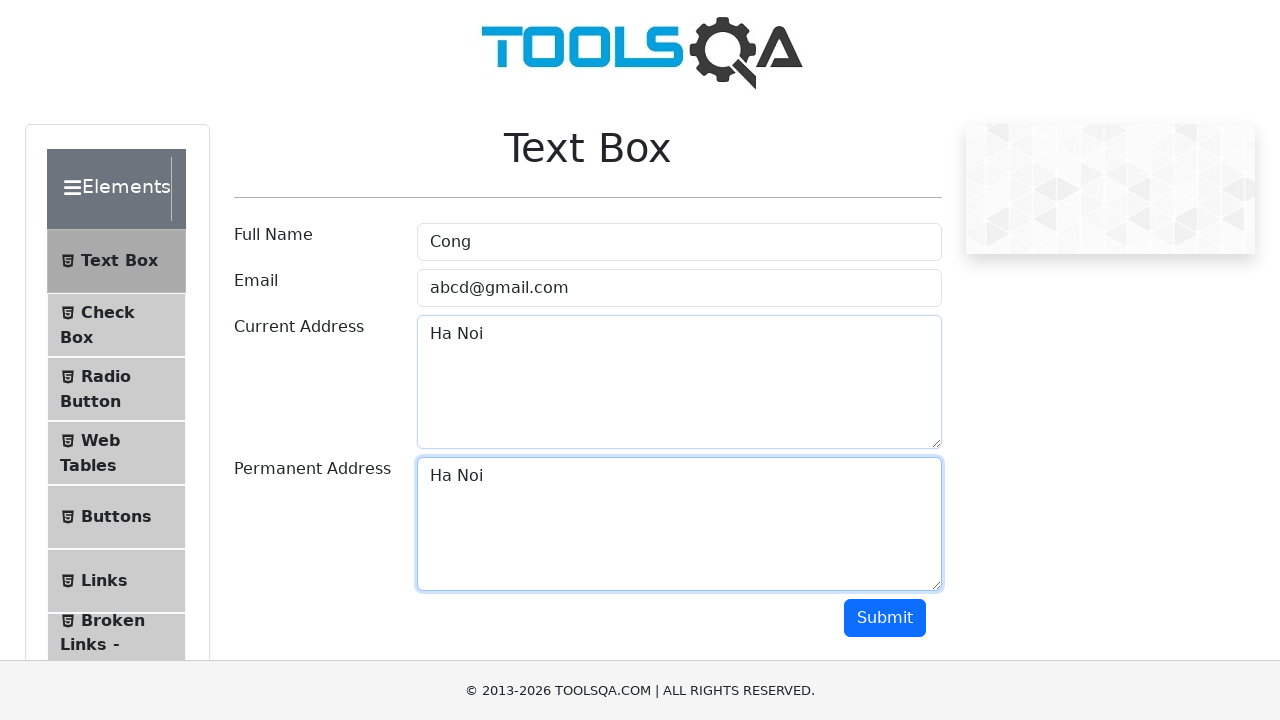

Clicked submit button to submit the form at (885, 618) on #submit
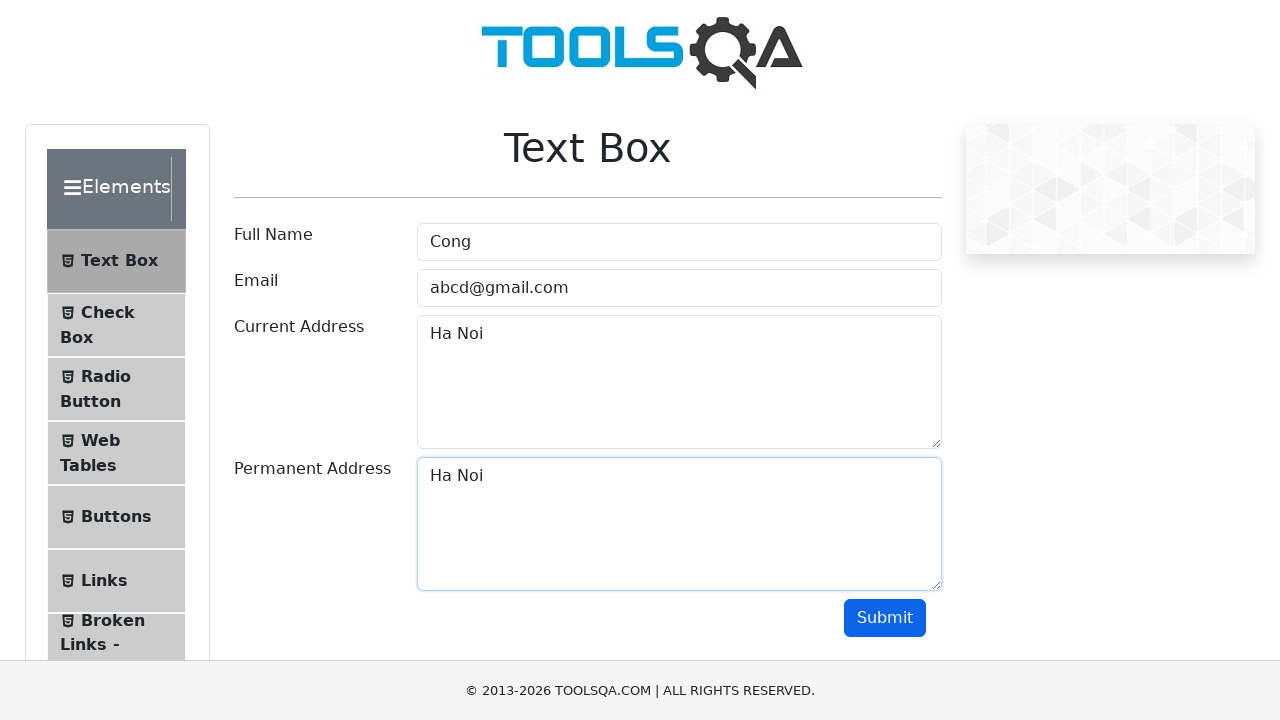

Form results displayed in output section
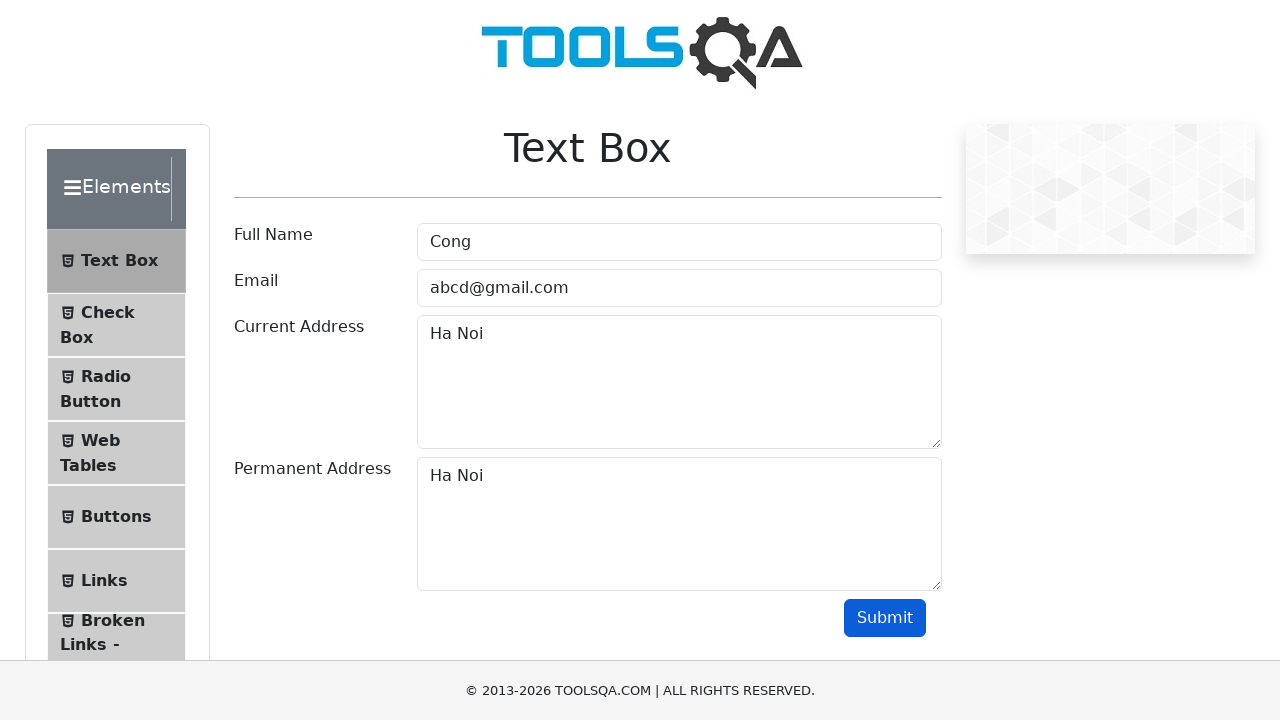

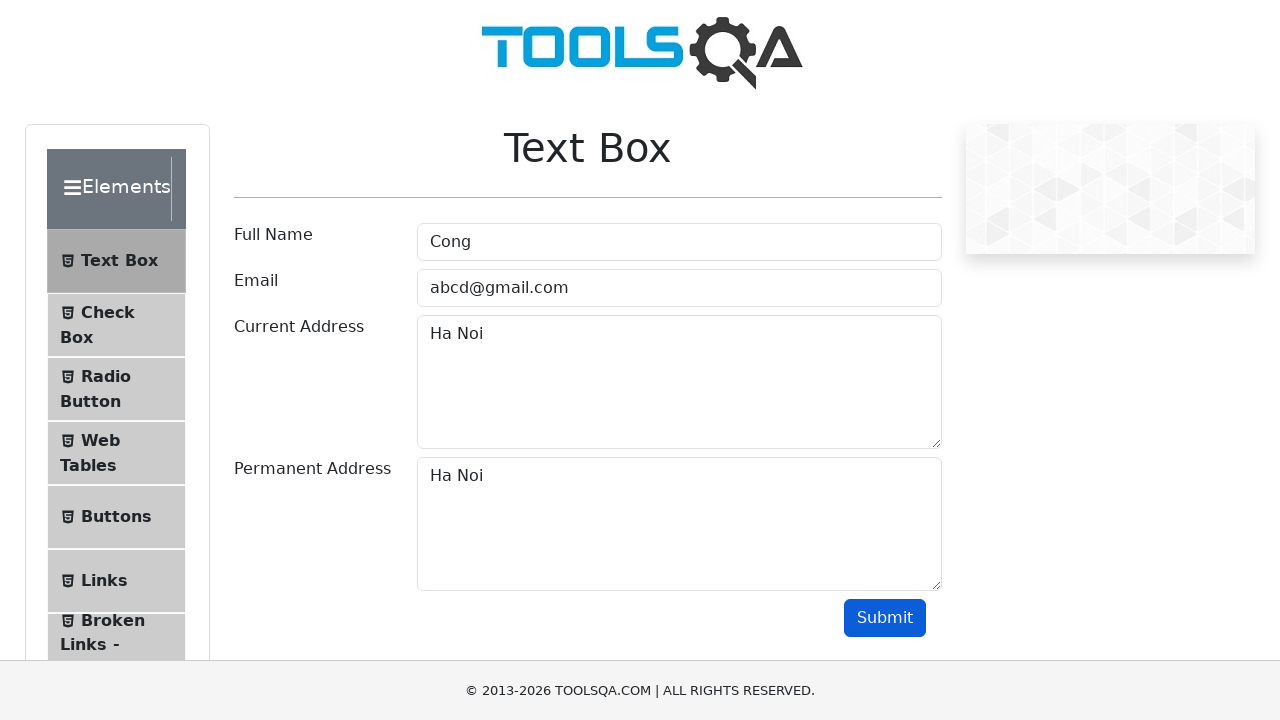